Tests browser window handling by navigating to the Alerts, Frame & Windows section, clicking through to Browser Windows, opening a new tab, switching to it, and verifying the sample page message.

Starting URL: https://demoqa.com/

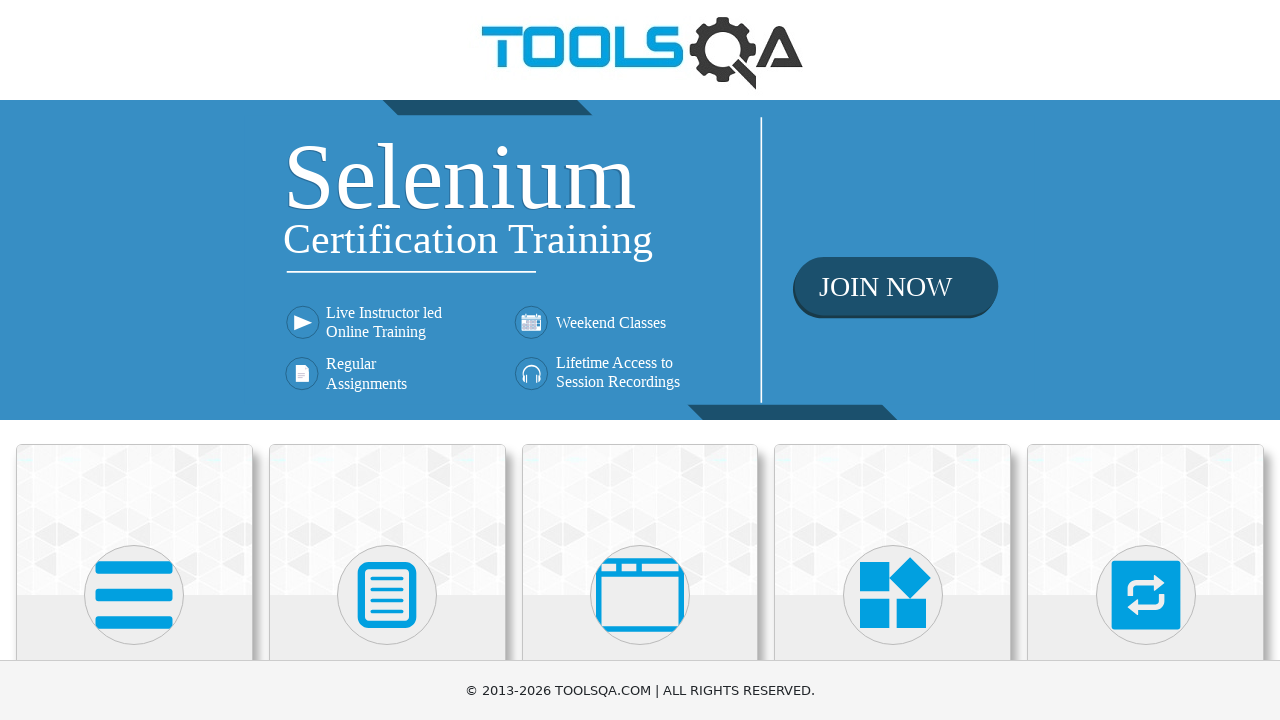

Clicked on 'Alerts, Frame & Windows' card on homepage at (640, 360) on text=Alerts, Frame & Windows
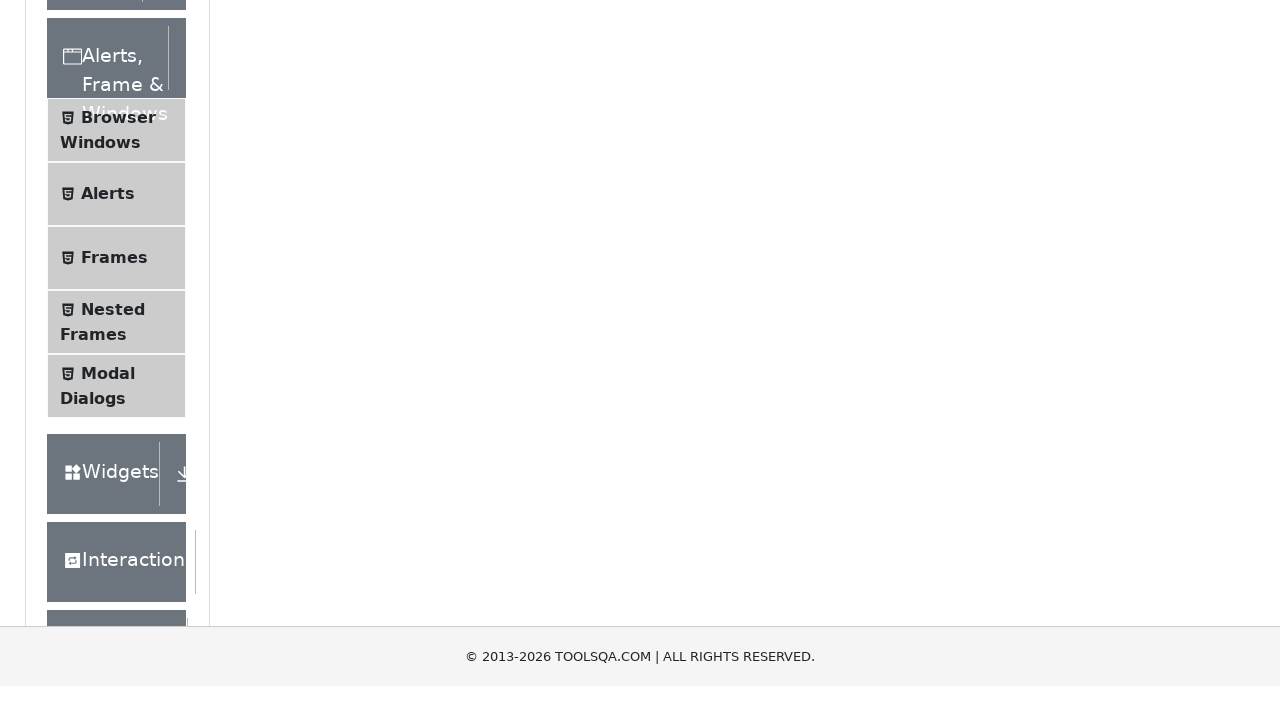

Clicked on 'Browser Windows' menu item at (118, 424) on text=Browser Windows
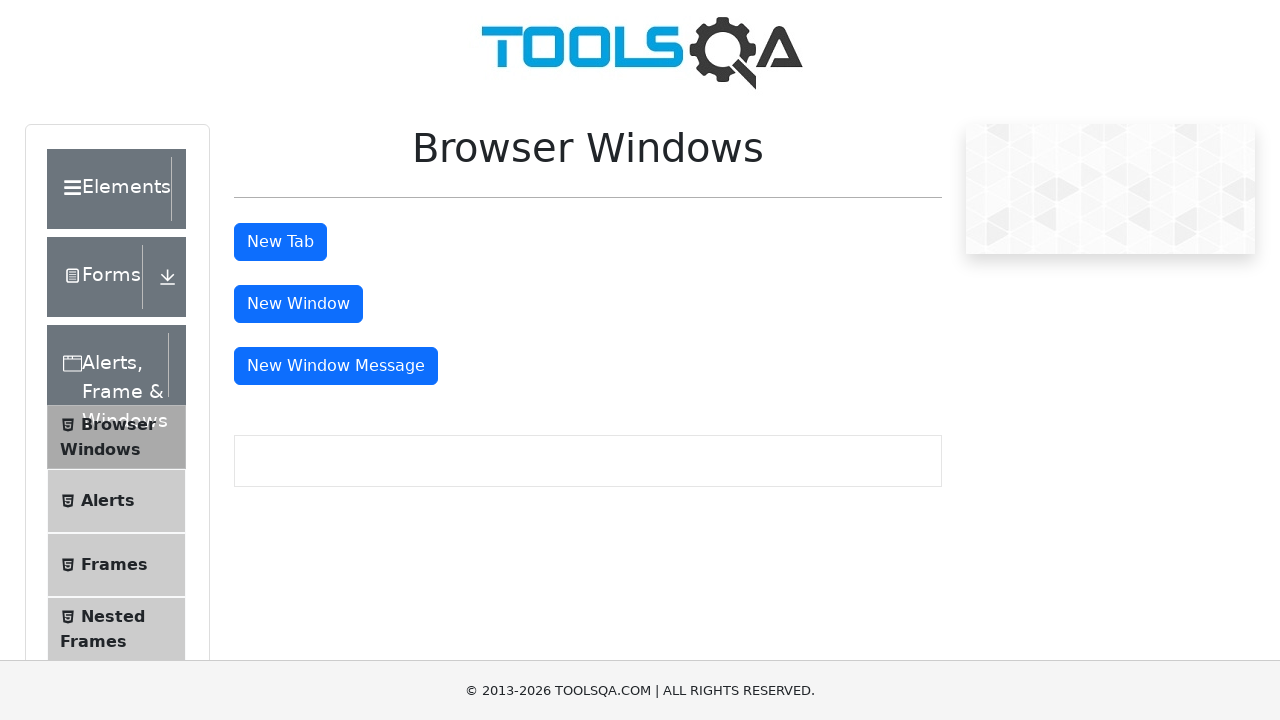

Clicked 'New Tab' button to open a new tab at (280, 242) on #tabButton
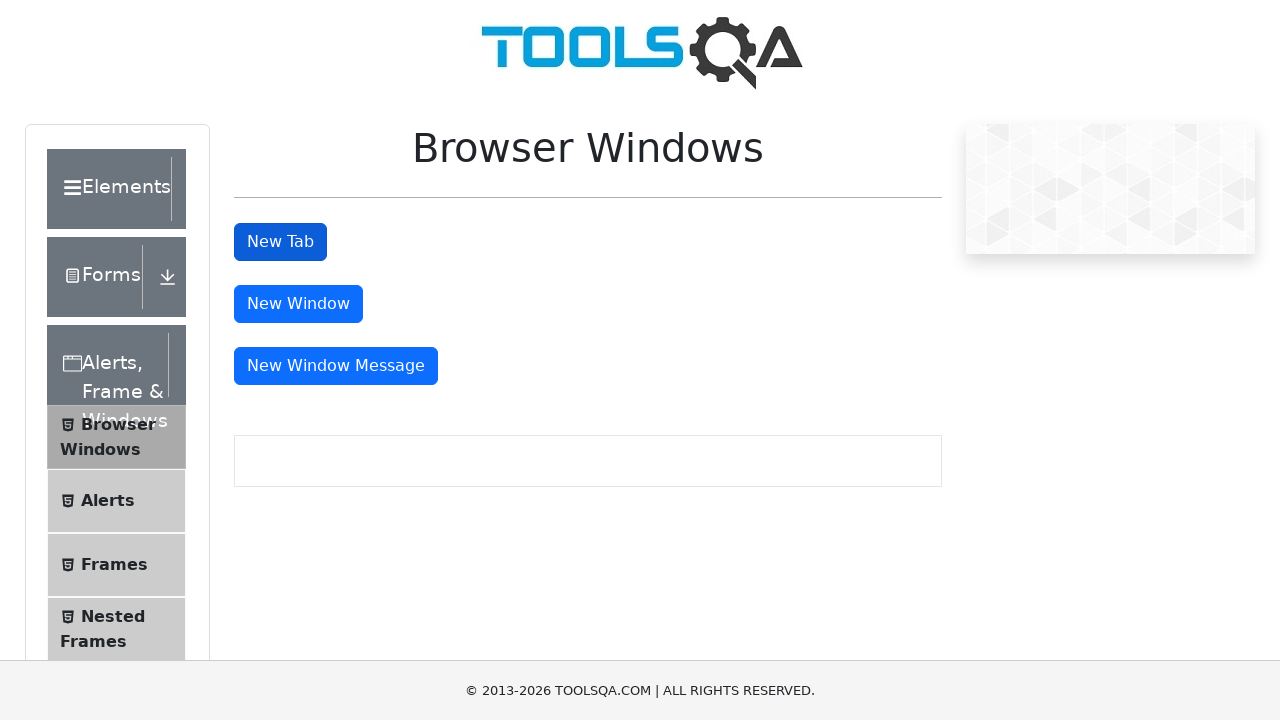

New tab created and captured
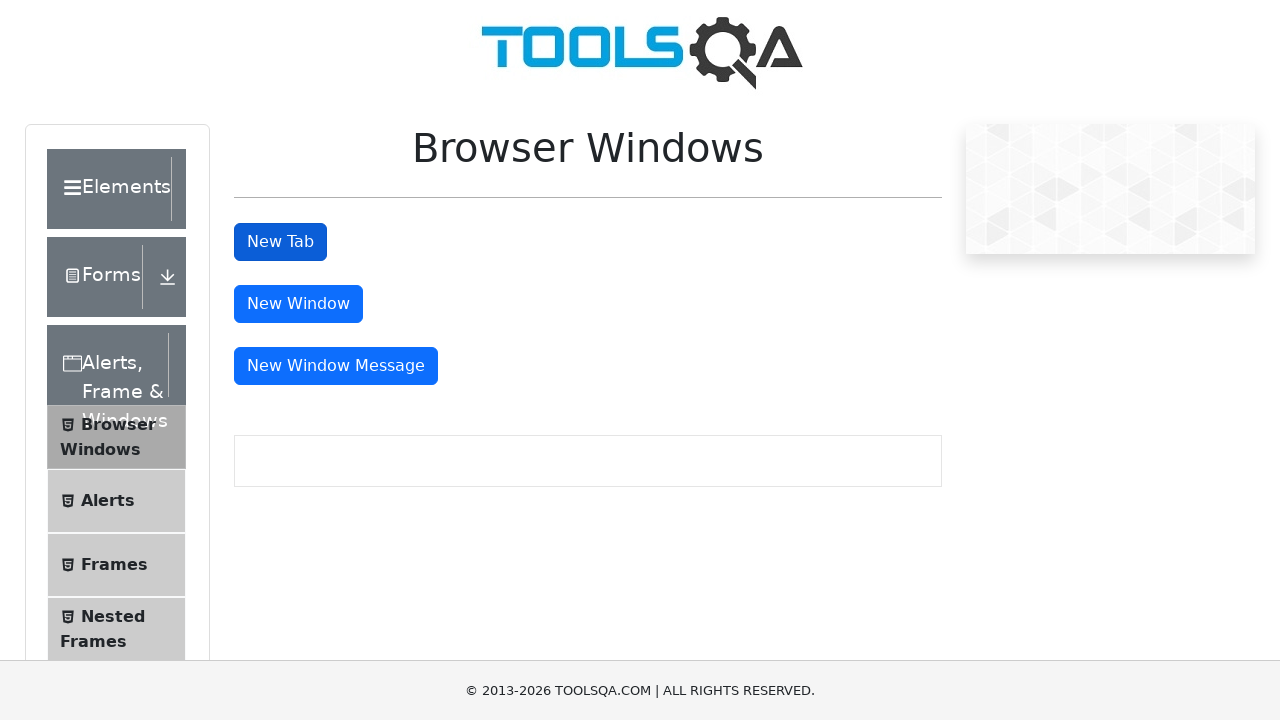

Waited for new tab to fully load
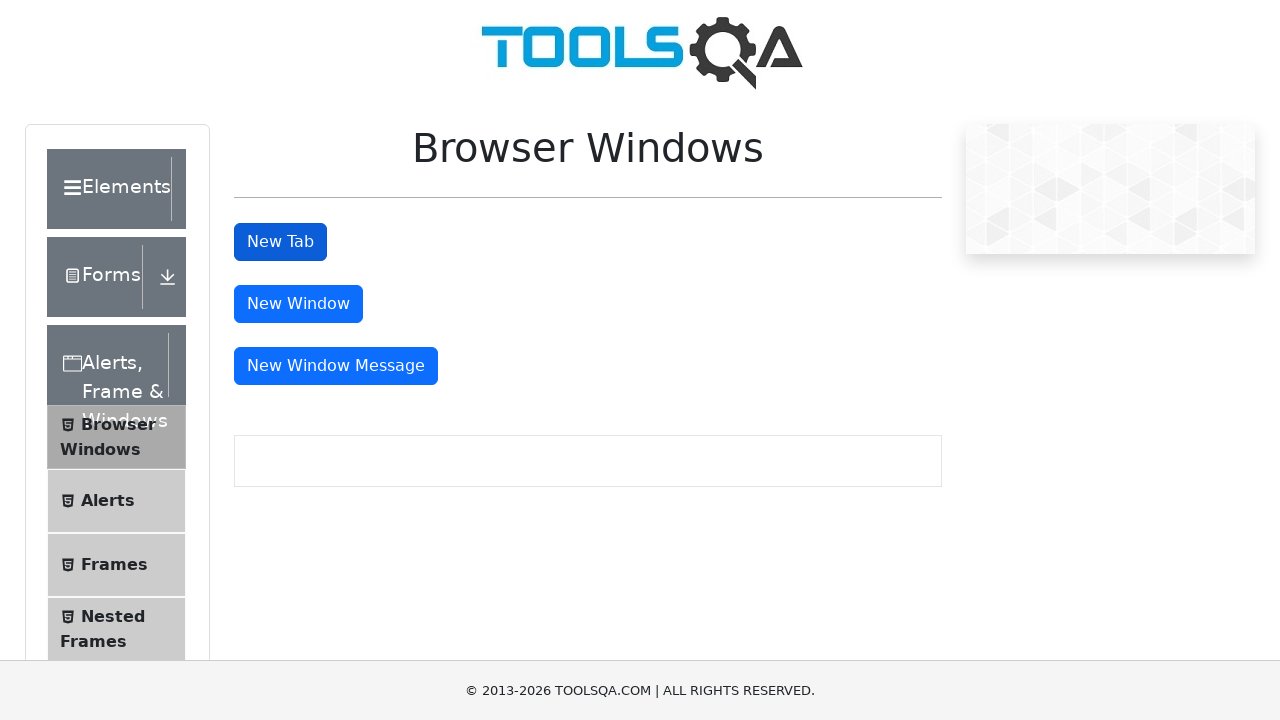

Retrieved message text from new tab: 'This is a sample page'
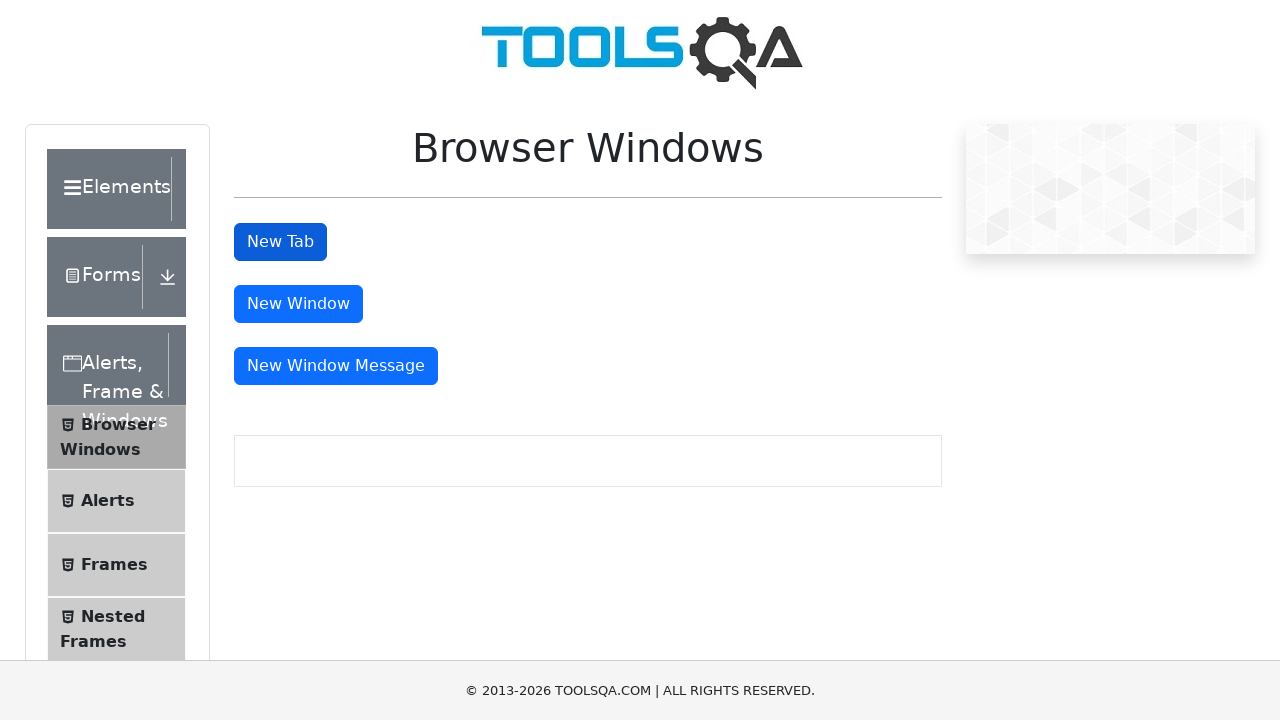

Verified that the sample page message is correct
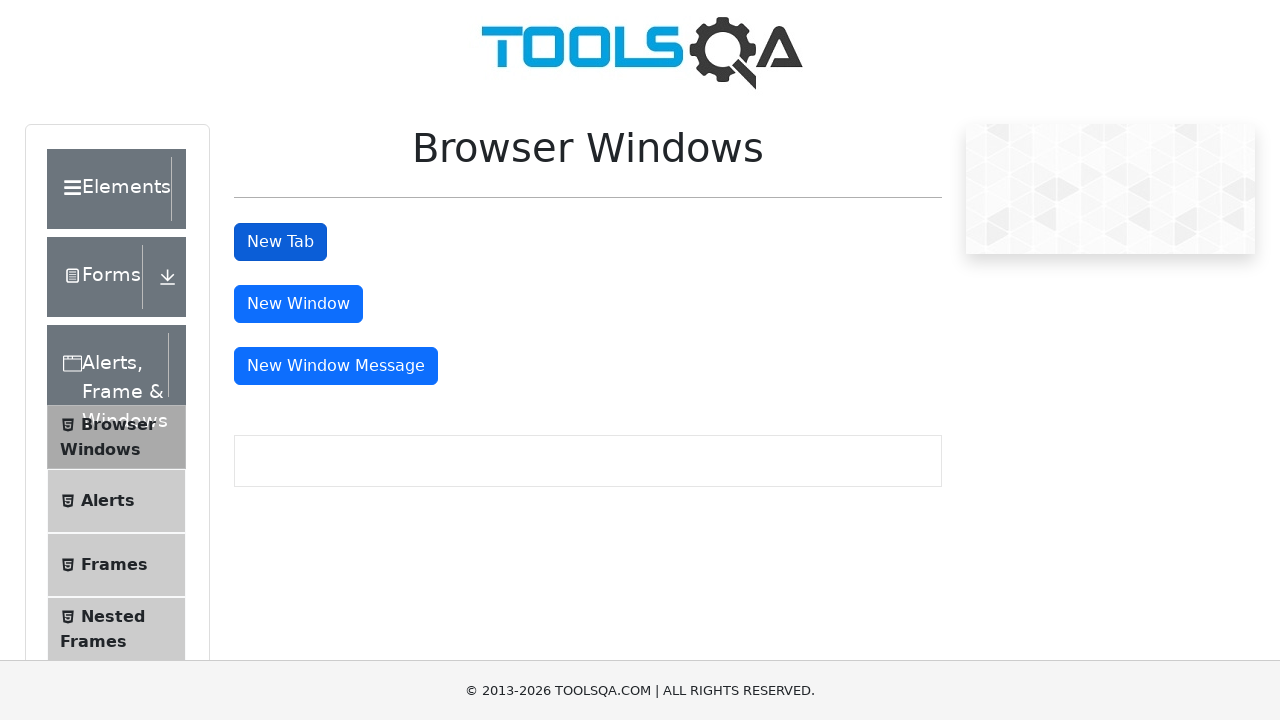

Closed the new tab
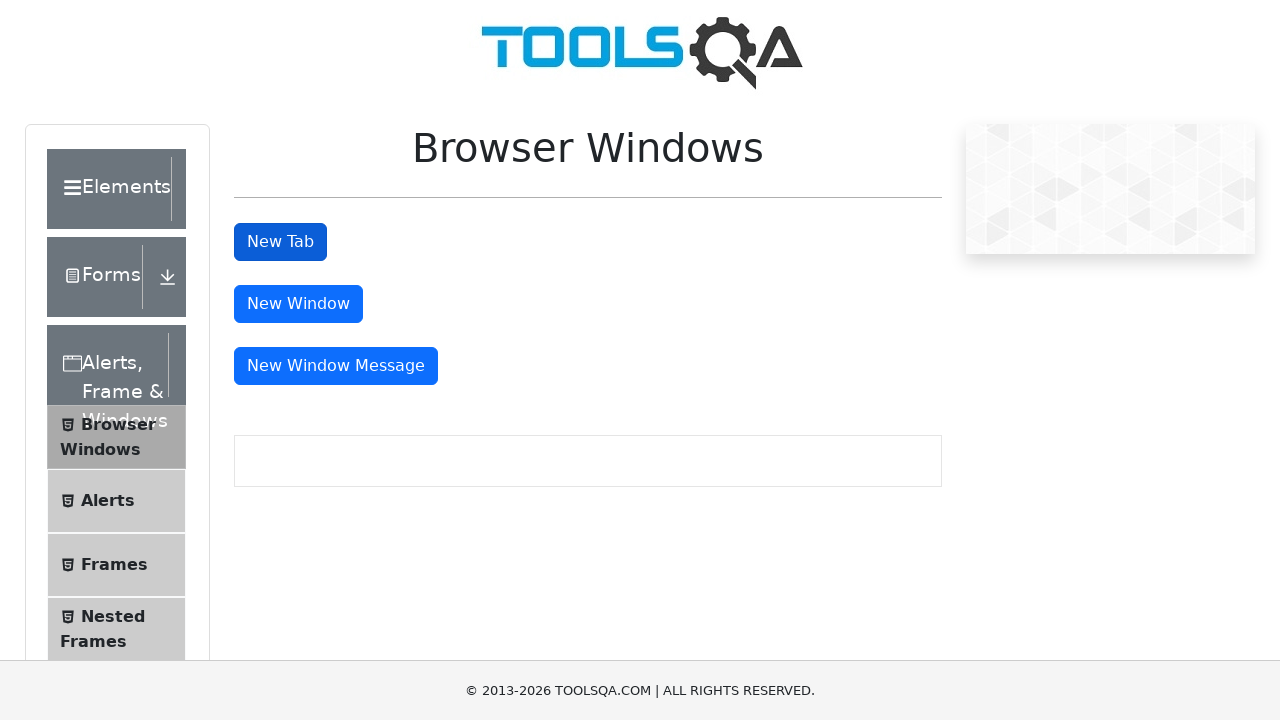

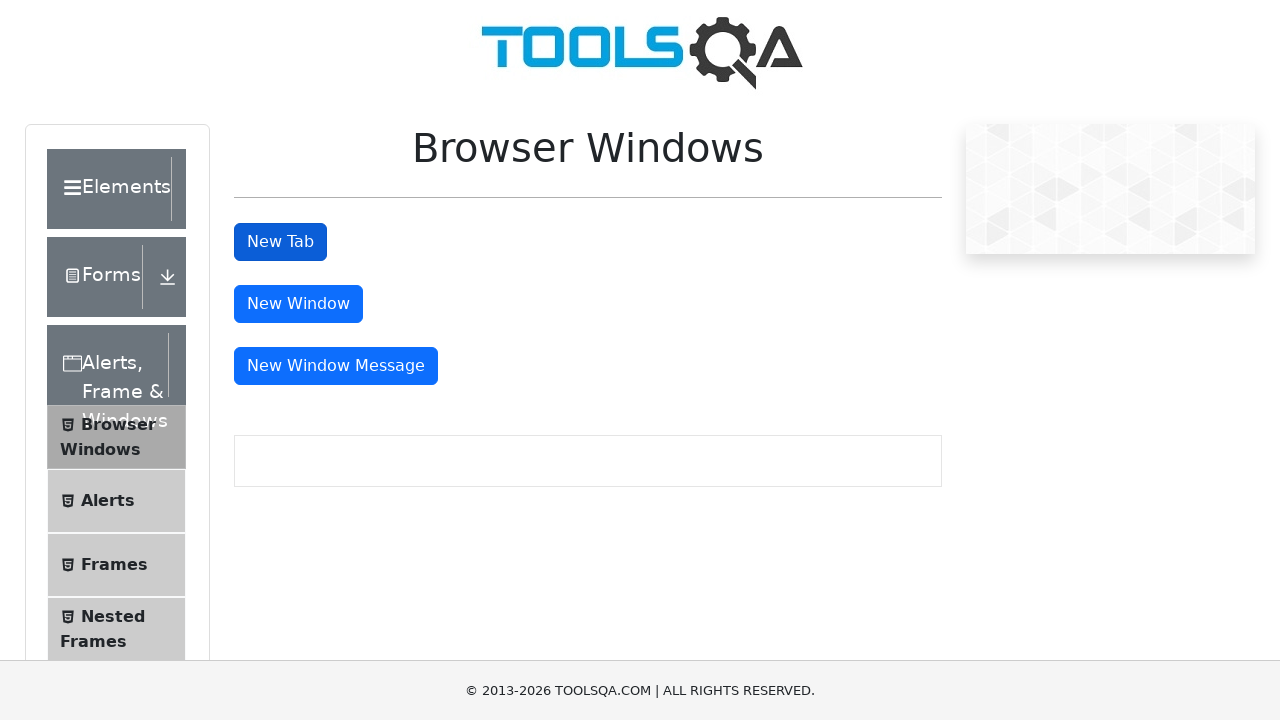